Tests that once a star is clicked, clicking it again does not unselect it (radio button behavior).

Starting URL: https://qaplayground.dev/apps/rating/

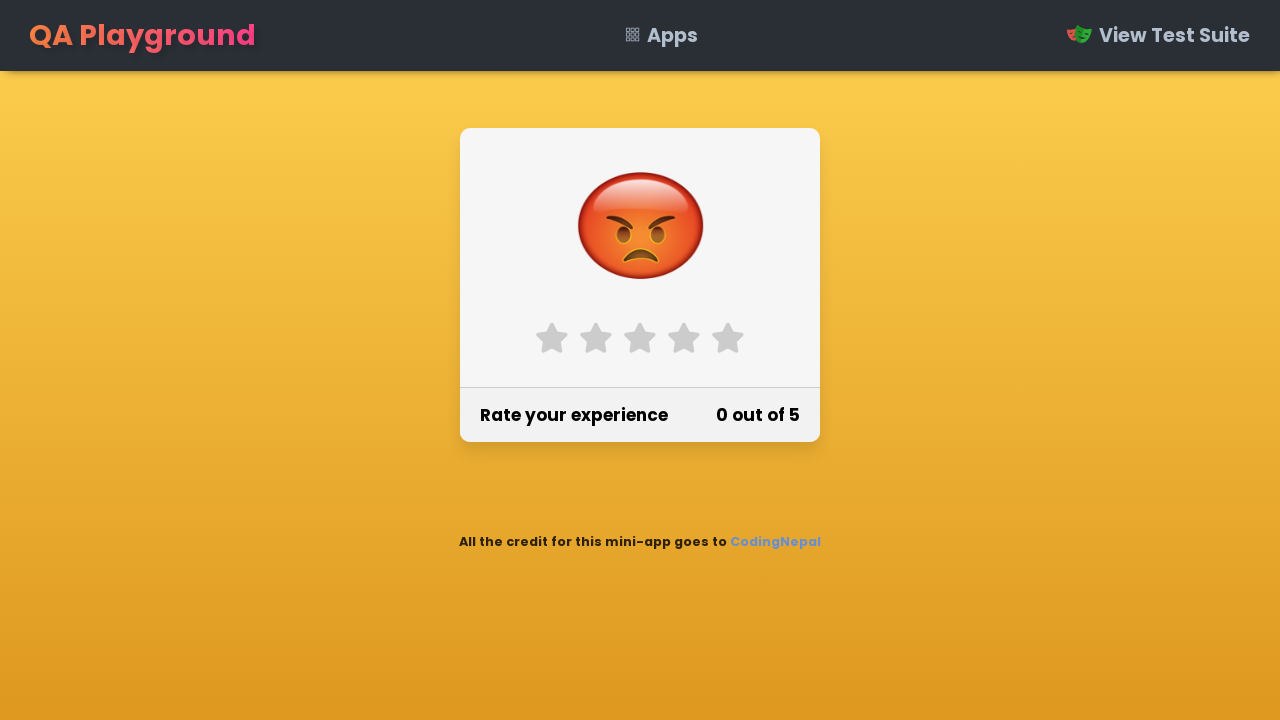

Clicked star 1 label to select it at (552, 338) on label[for='star-1']
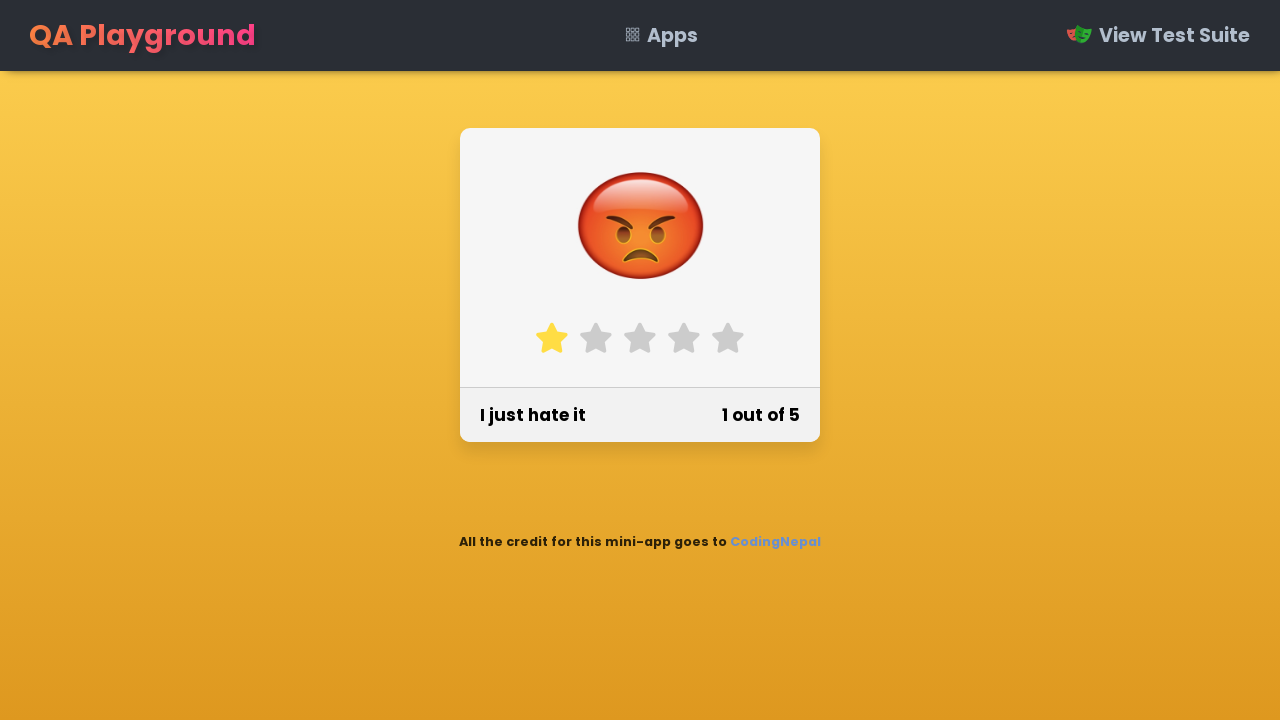

Verified star 1 is checked after first click
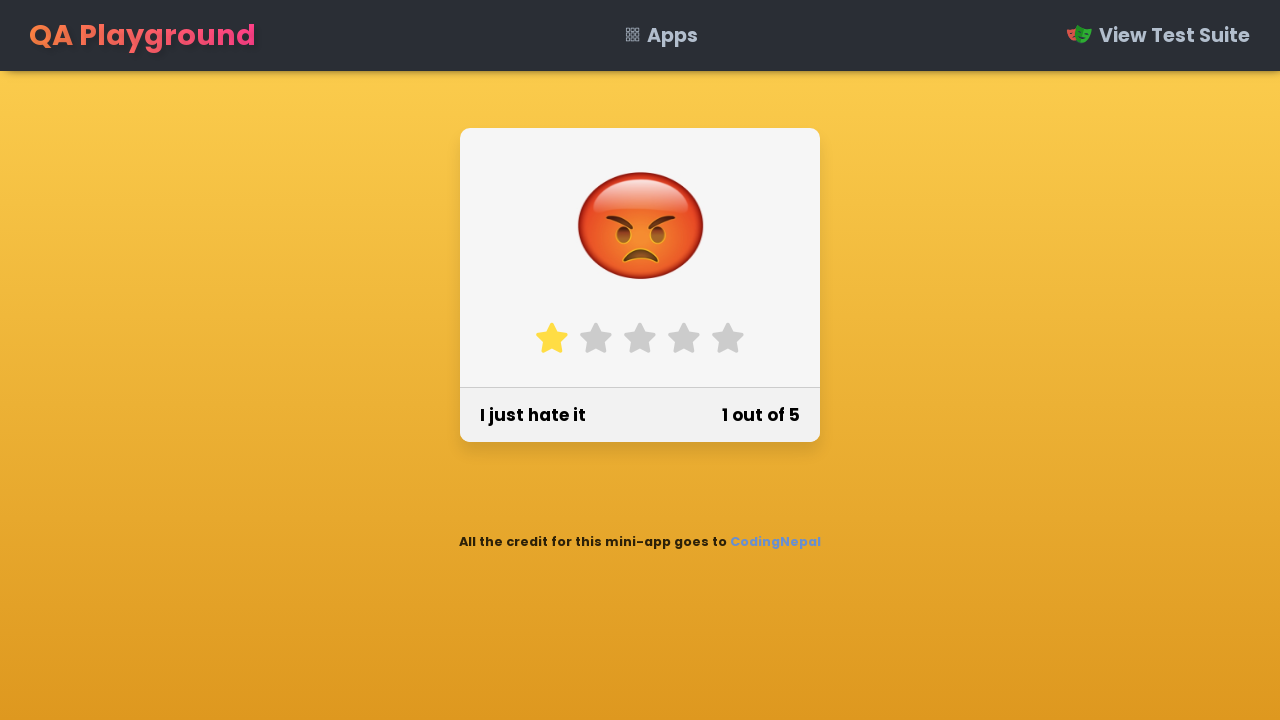

Clicked star 1 label again to attempt unselection at (552, 338) on label[for='star-1']
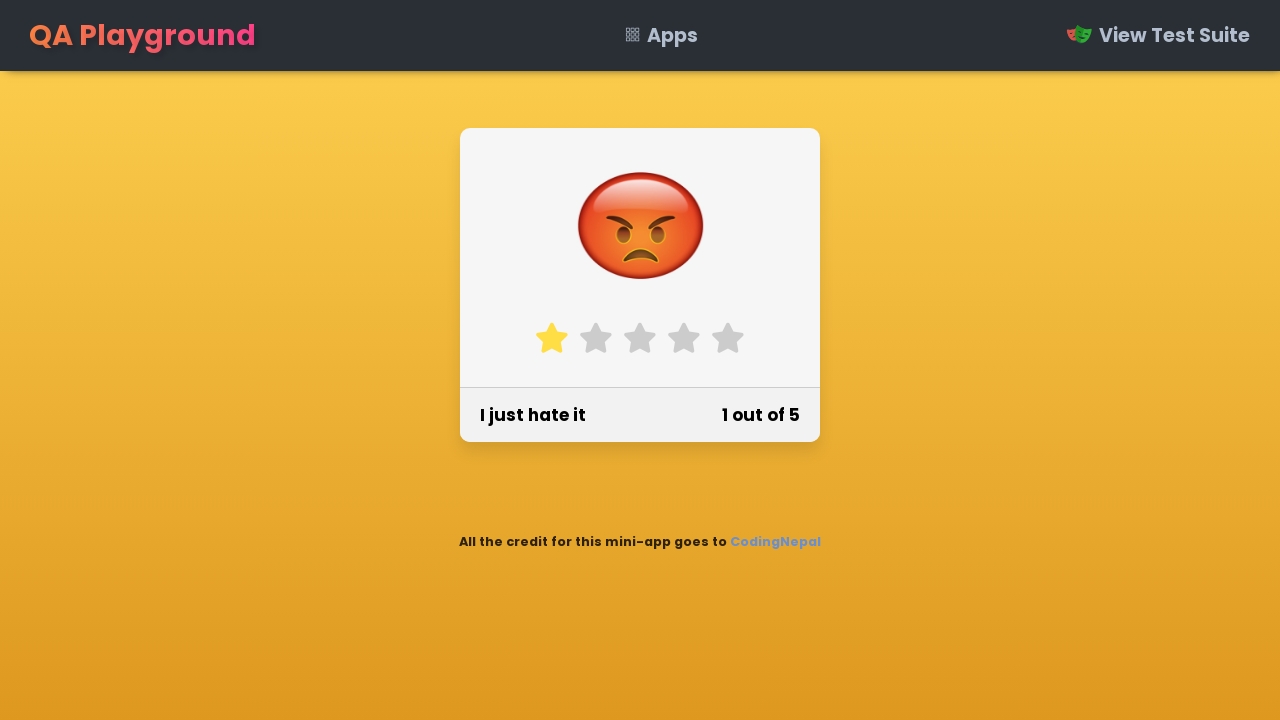

Verified star 1 remains checked (radio button behavior confirmed)
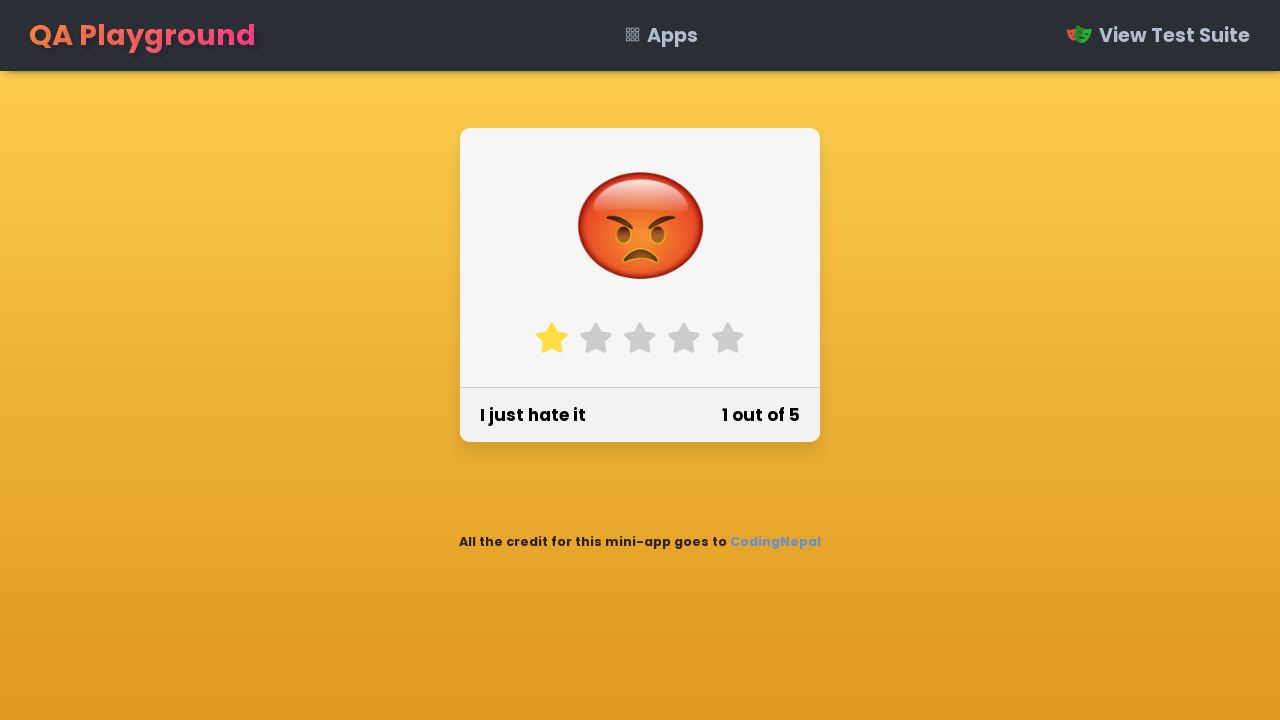

Clicked star 2 label to select it at (596, 338) on label[for='star-2']
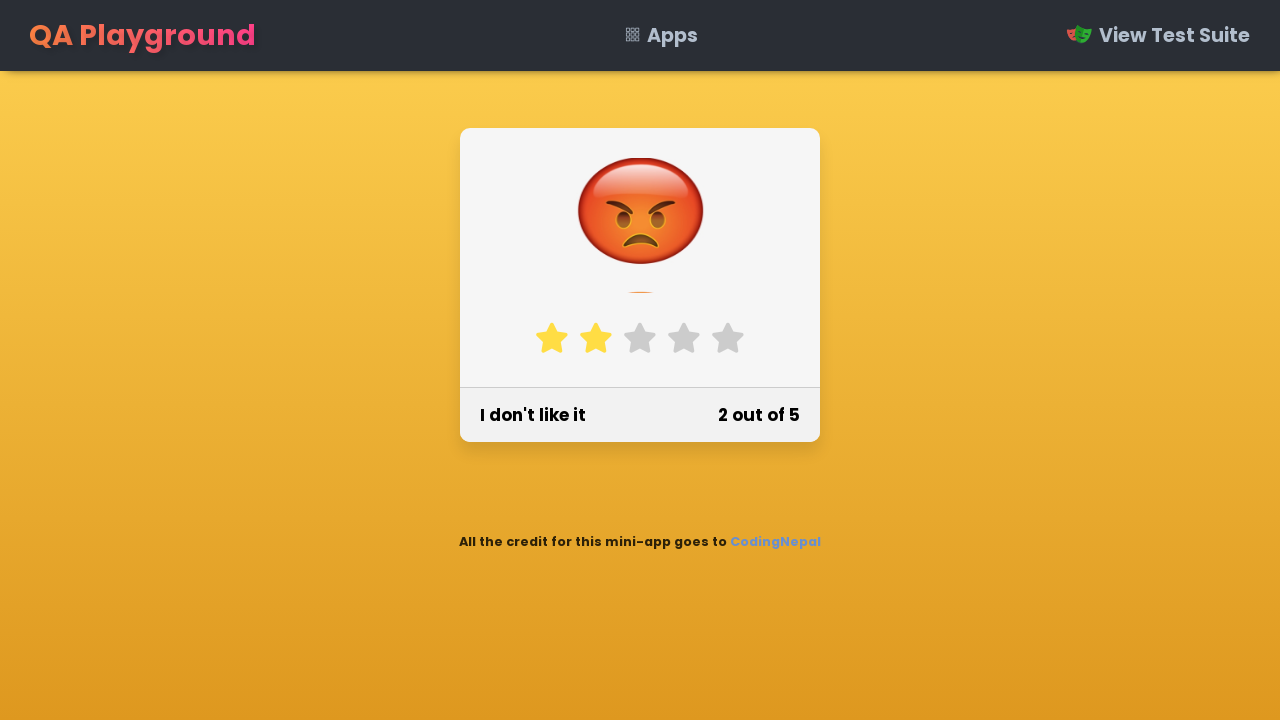

Verified star 2 is checked after first click
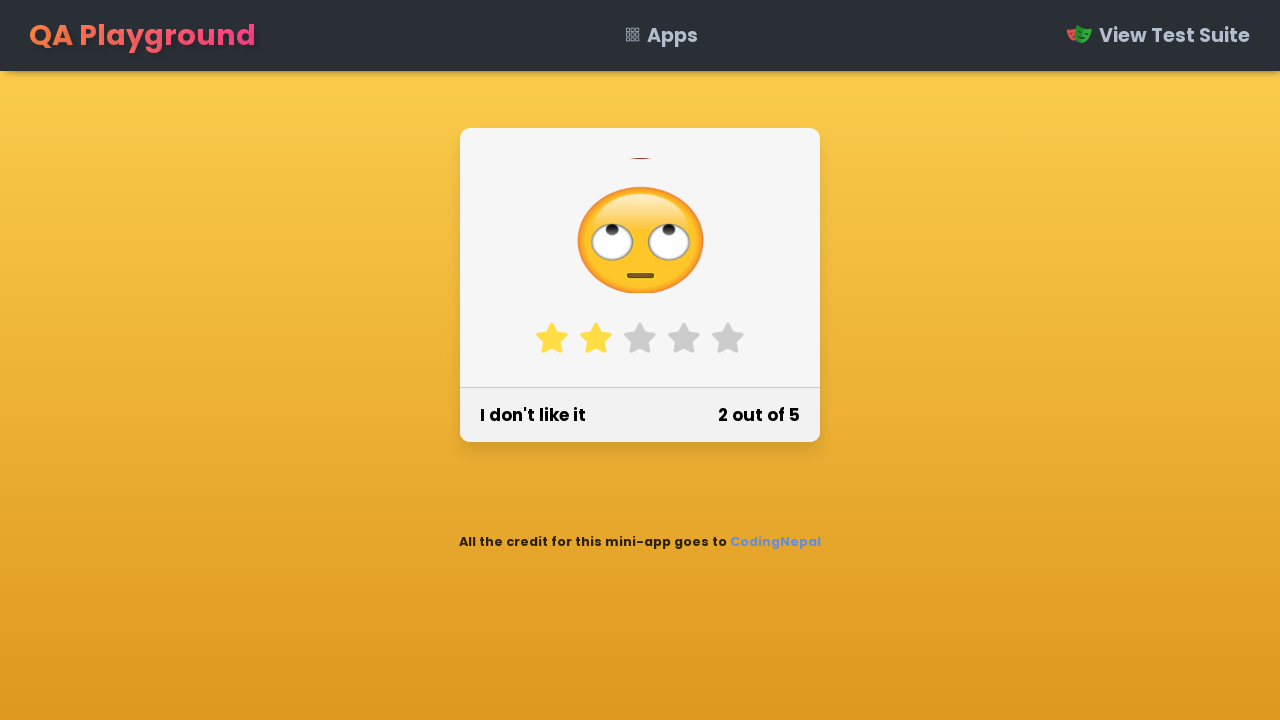

Clicked star 2 label again to attempt unselection at (596, 338) on label[for='star-2']
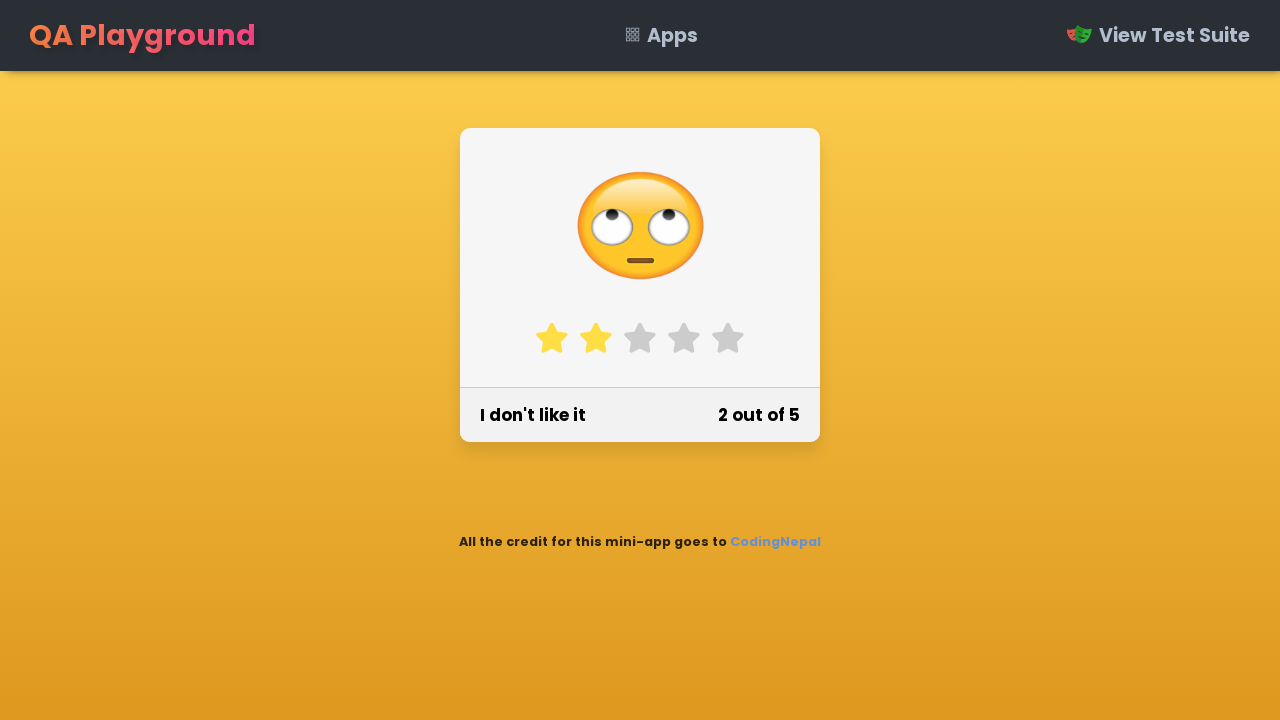

Verified star 2 remains checked (radio button behavior confirmed)
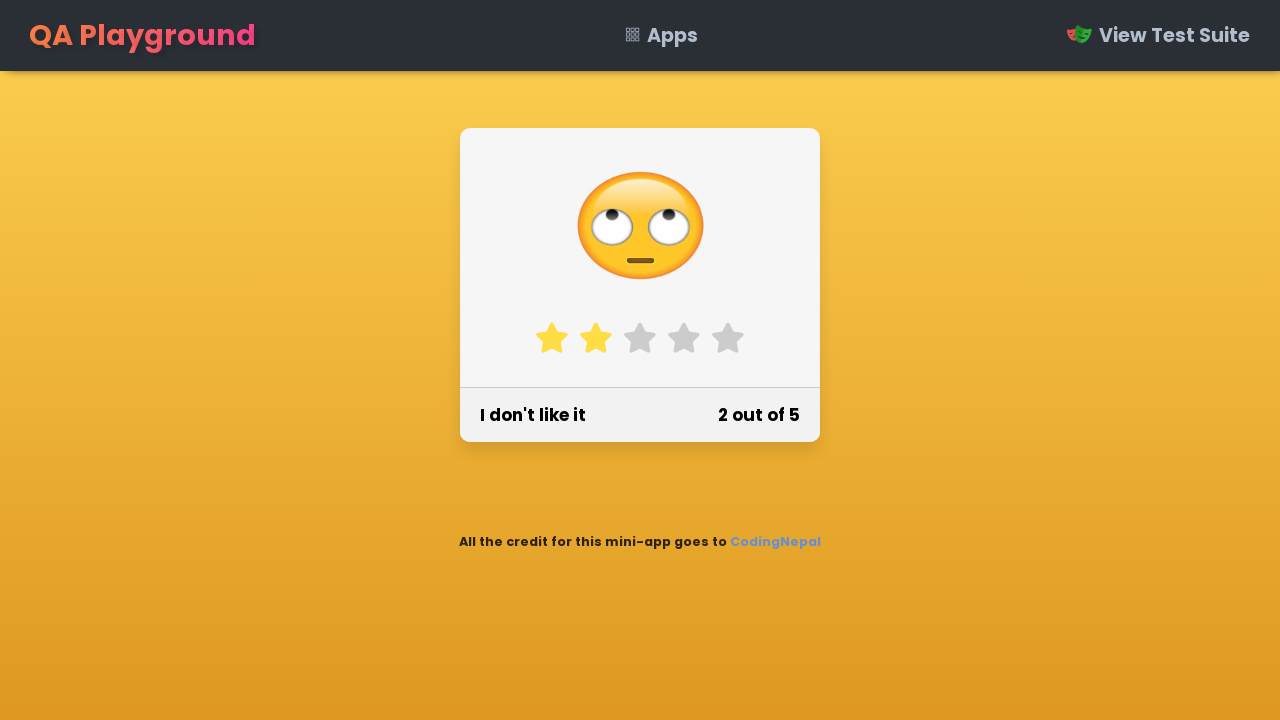

Clicked star 3 label to select it at (640, 338) on label[for='star-3']
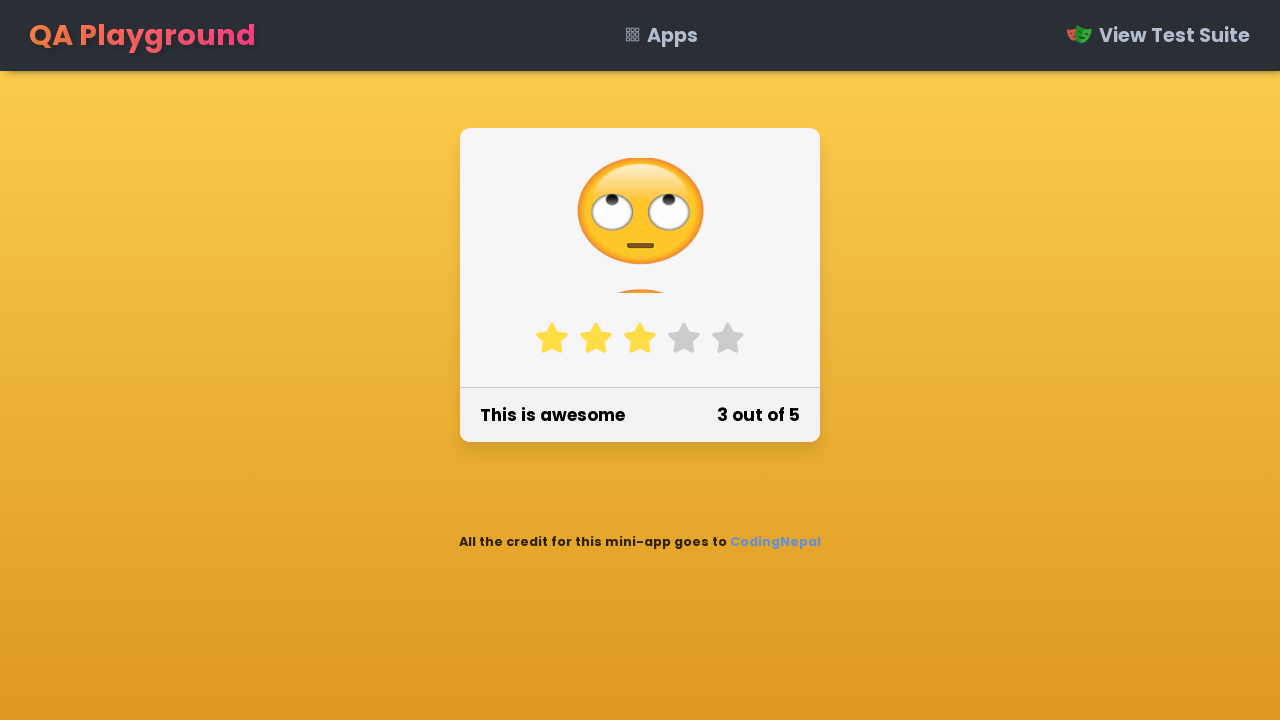

Verified star 3 is checked after first click
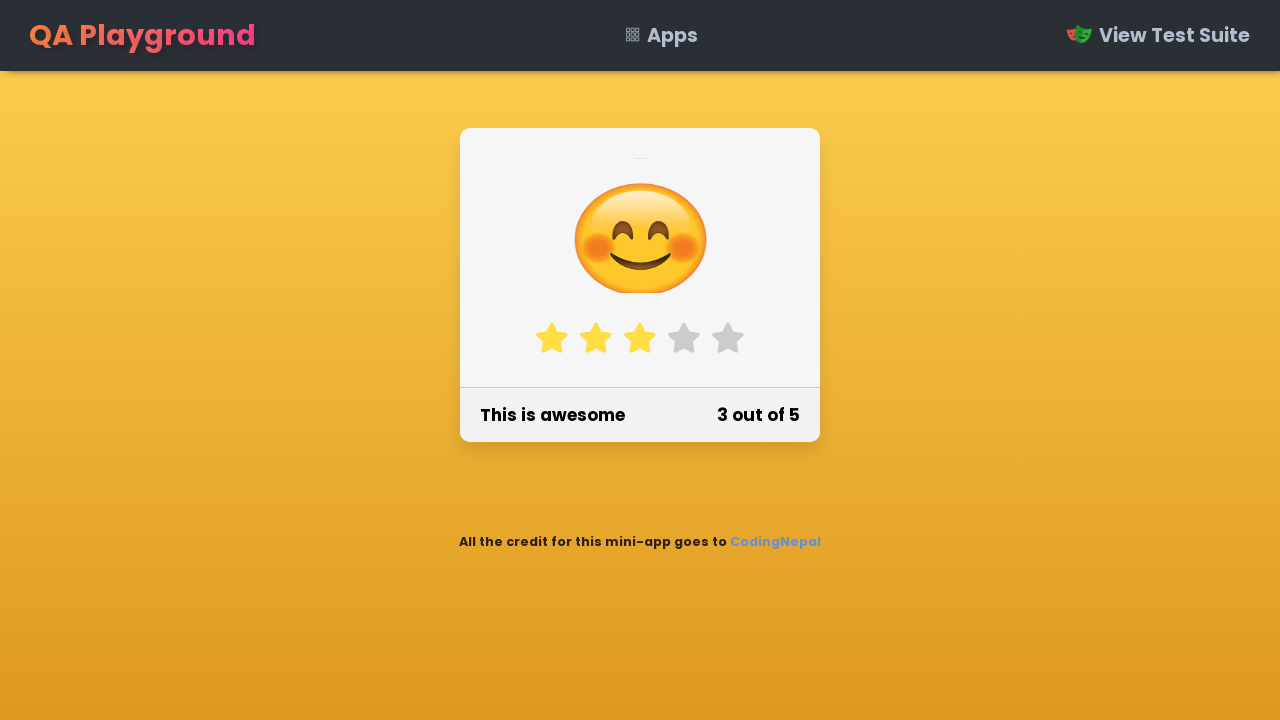

Clicked star 3 label again to attempt unselection at (640, 338) on label[for='star-3']
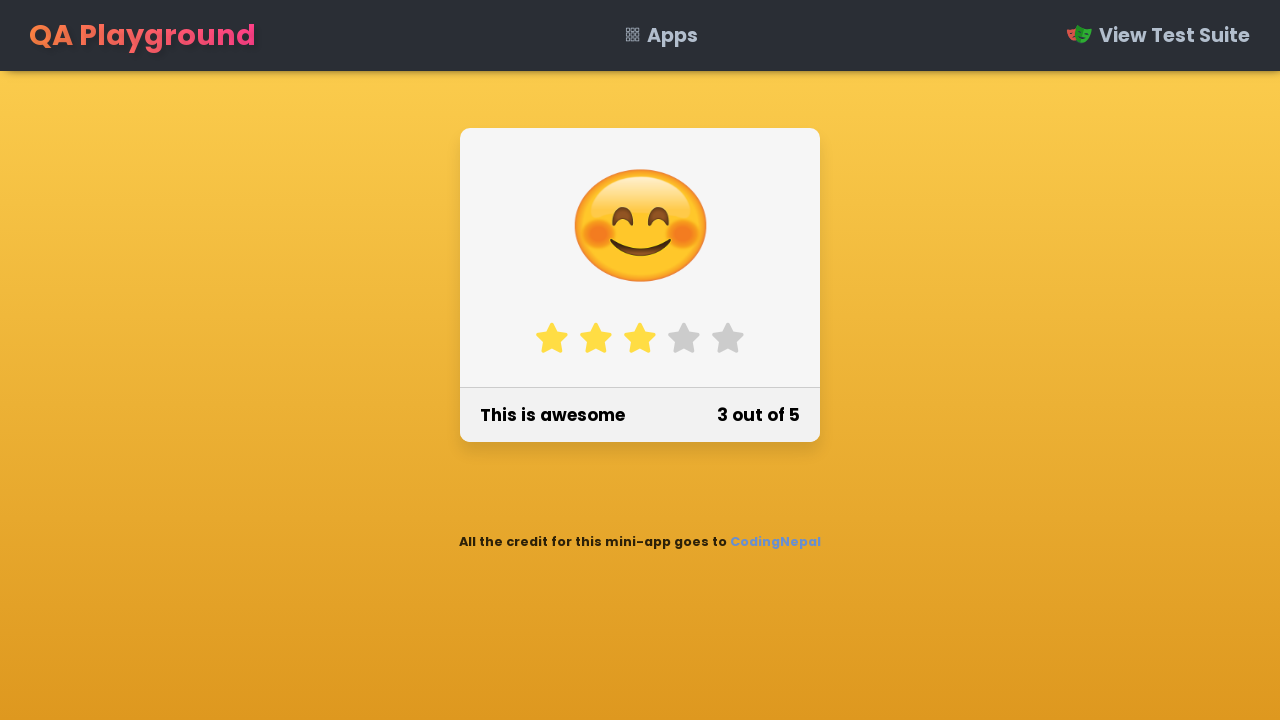

Verified star 3 remains checked (radio button behavior confirmed)
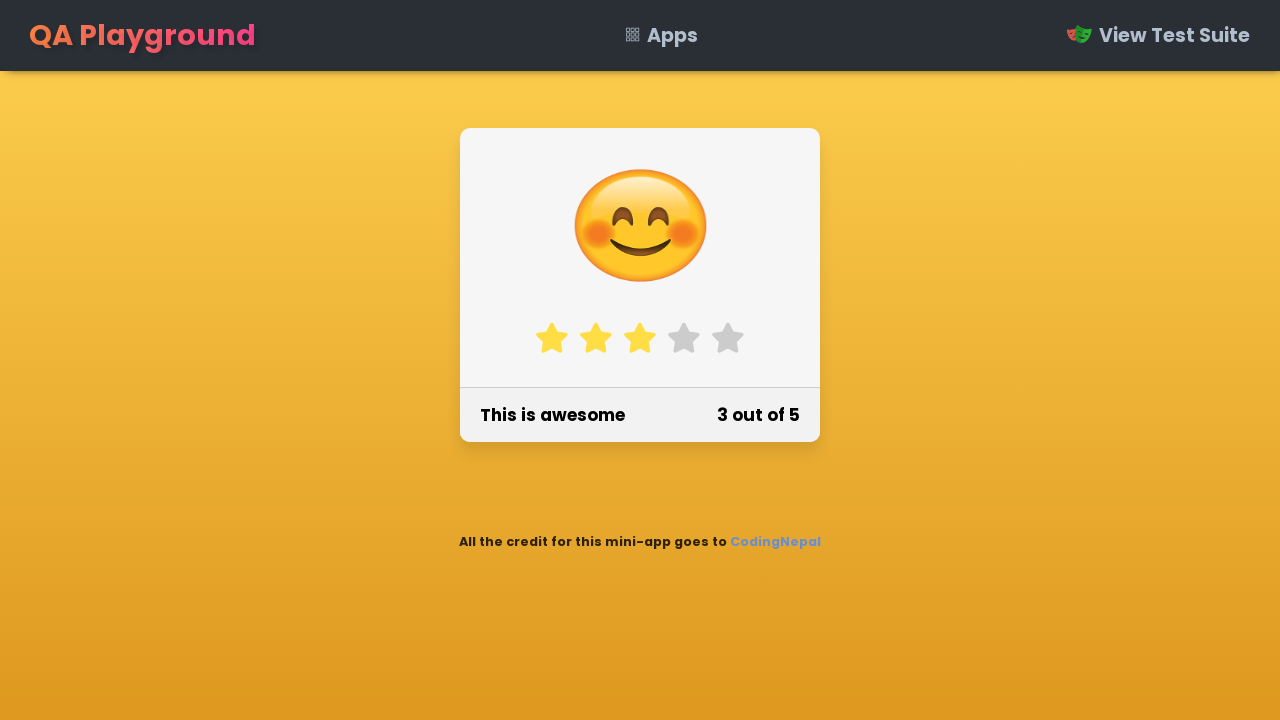

Clicked star 4 label to select it at (684, 338) on label[for='star-4']
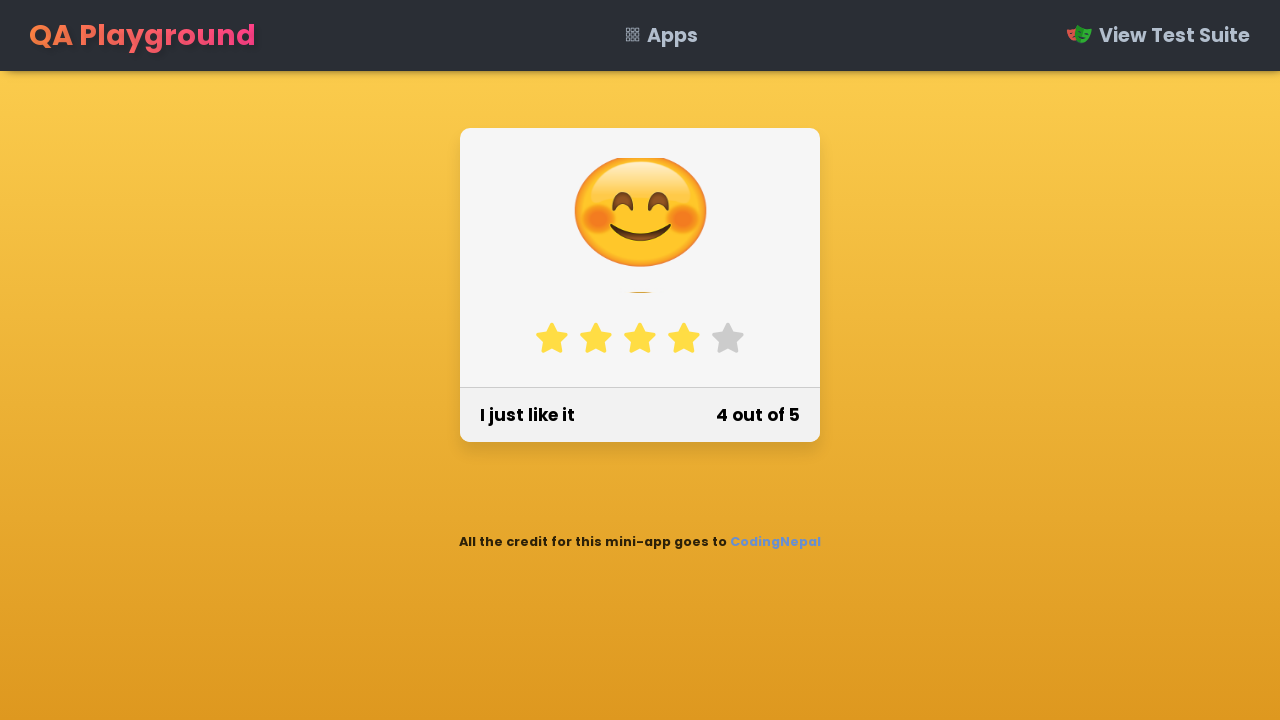

Verified star 4 is checked after first click
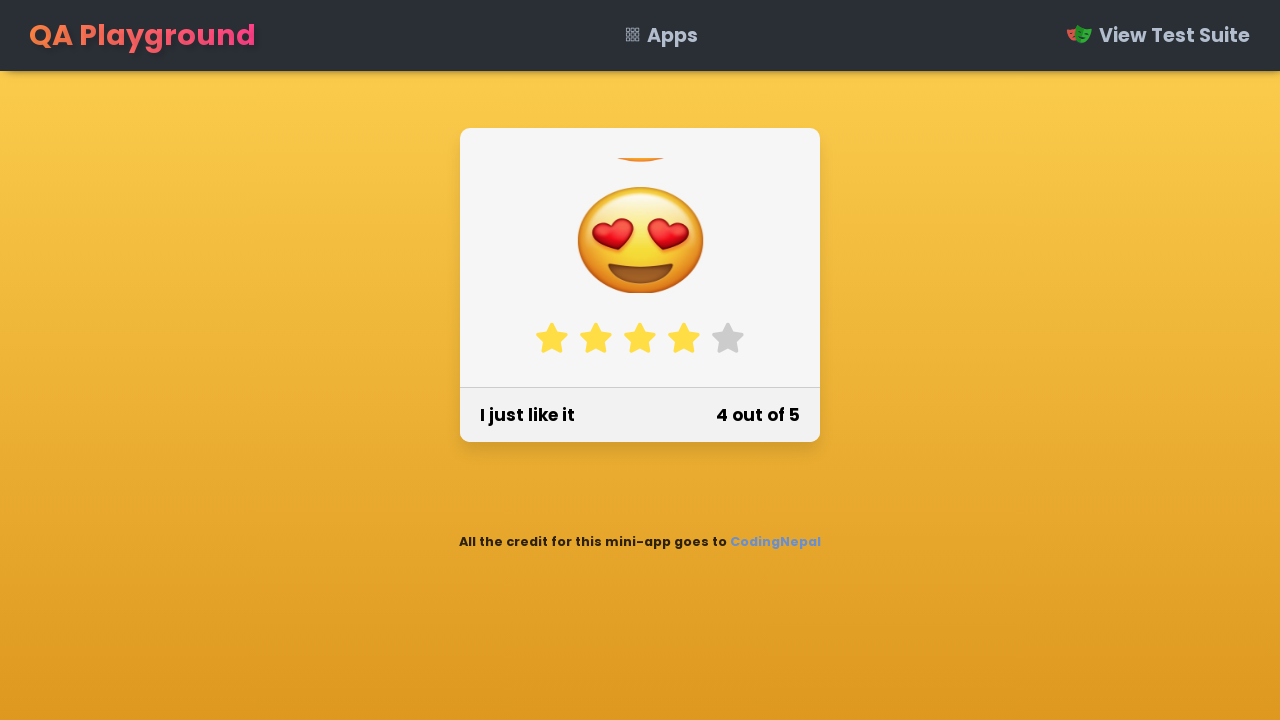

Clicked star 4 label again to attempt unselection at (684, 338) on label[for='star-4']
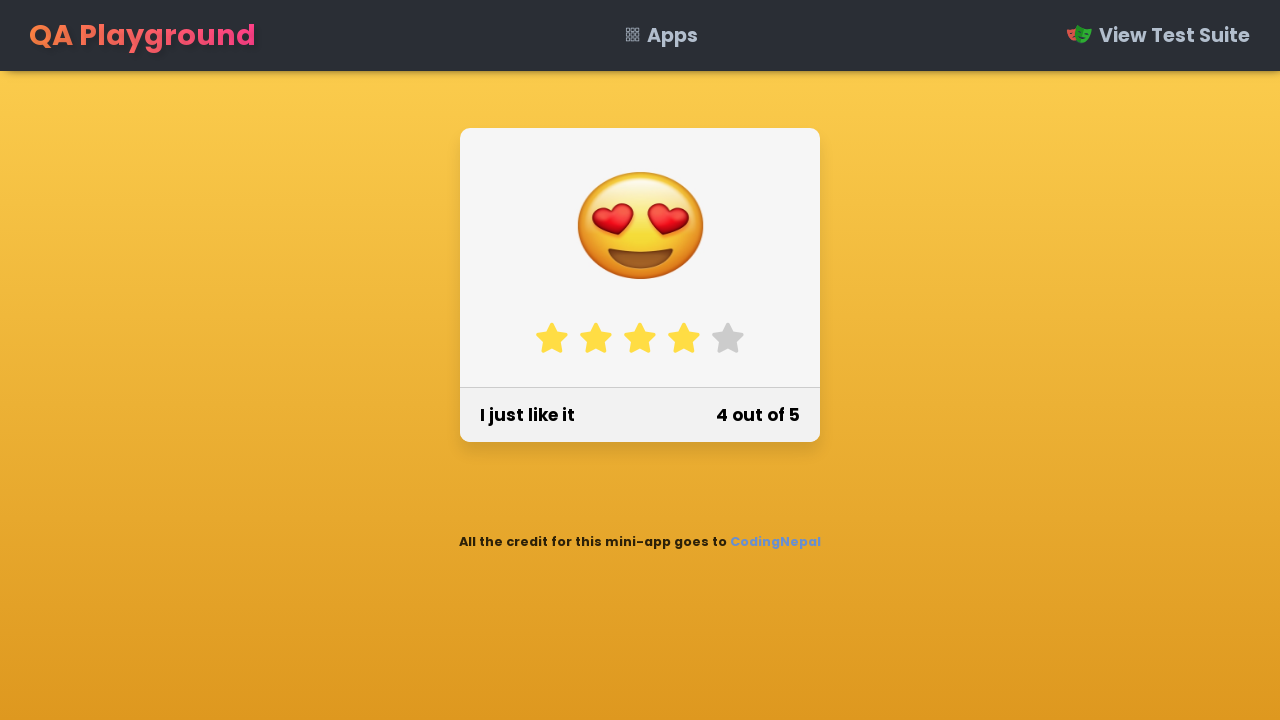

Verified star 4 remains checked (radio button behavior confirmed)
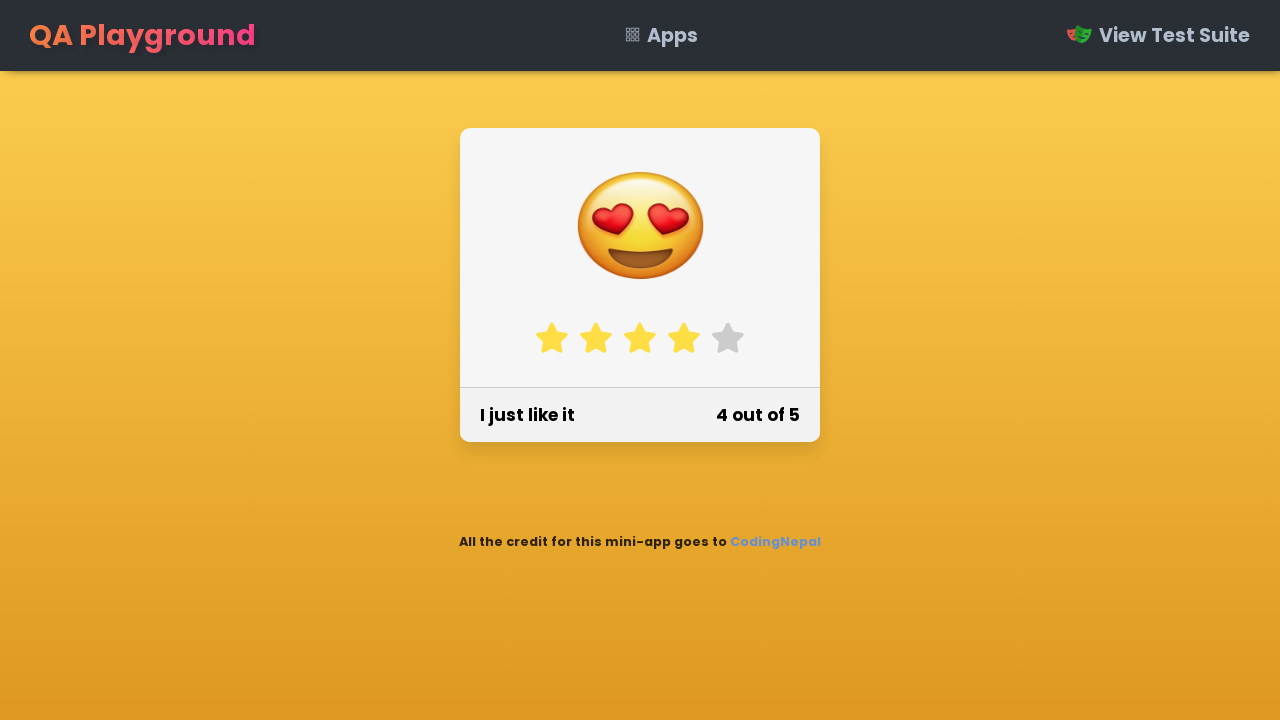

Clicked star 5 label to select it at (728, 338) on label[for='star-5']
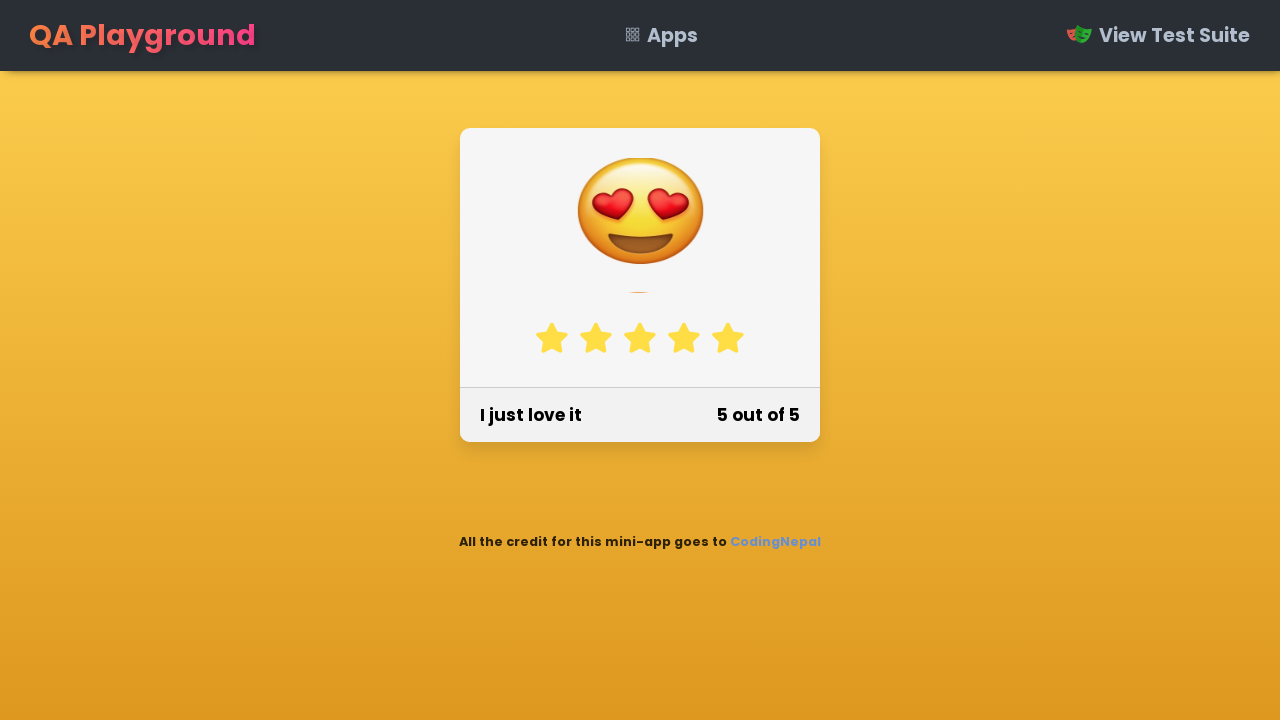

Verified star 5 is checked after first click
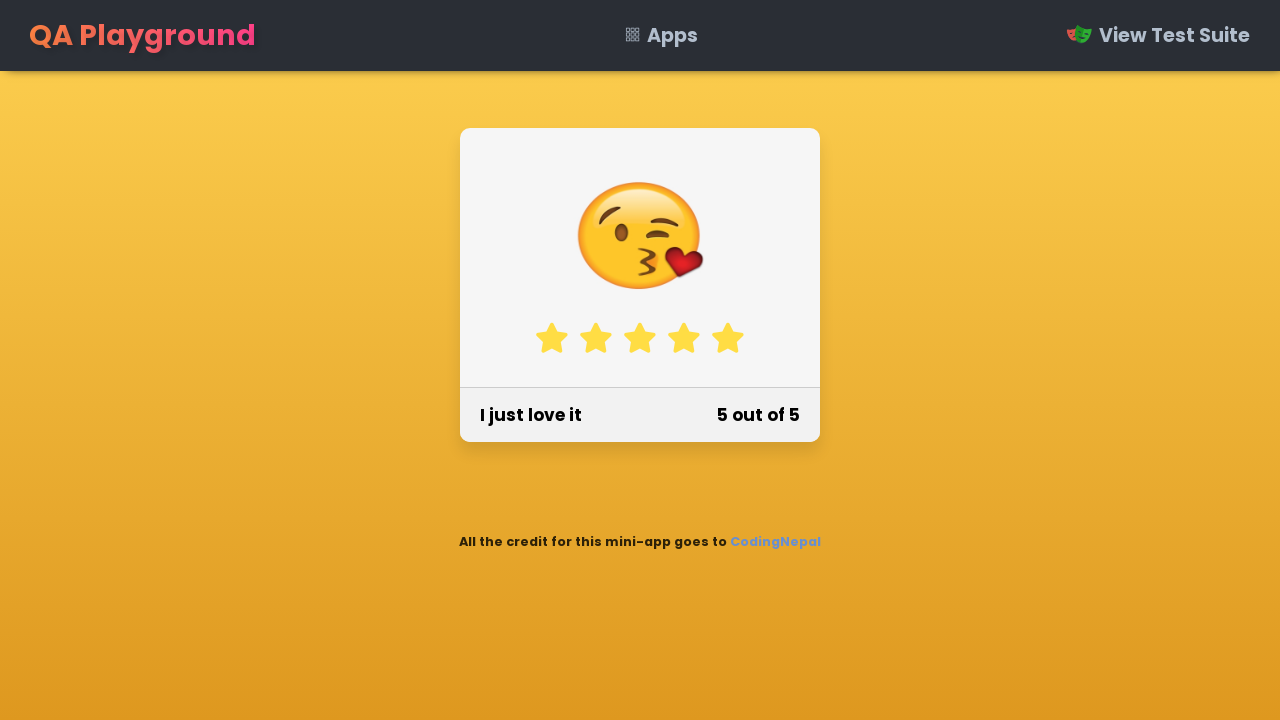

Clicked star 5 label again to attempt unselection at (728, 338) on label[for='star-5']
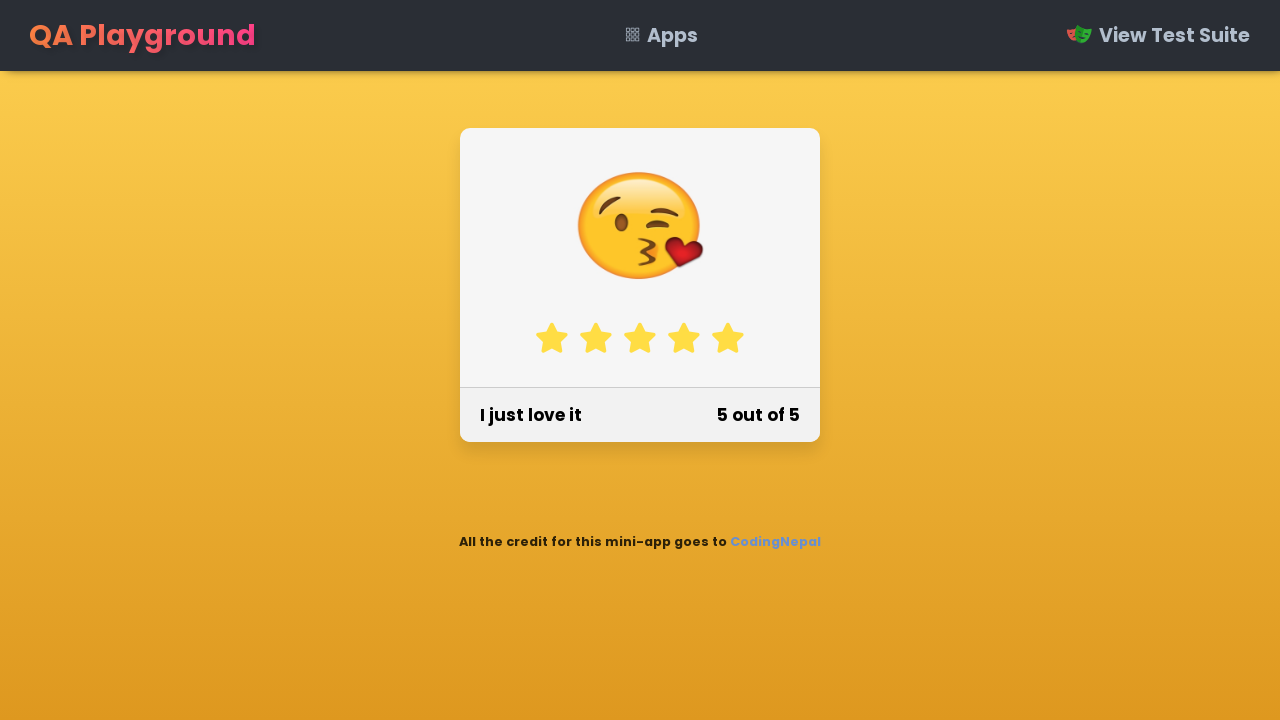

Verified star 5 remains checked (radio button behavior confirmed)
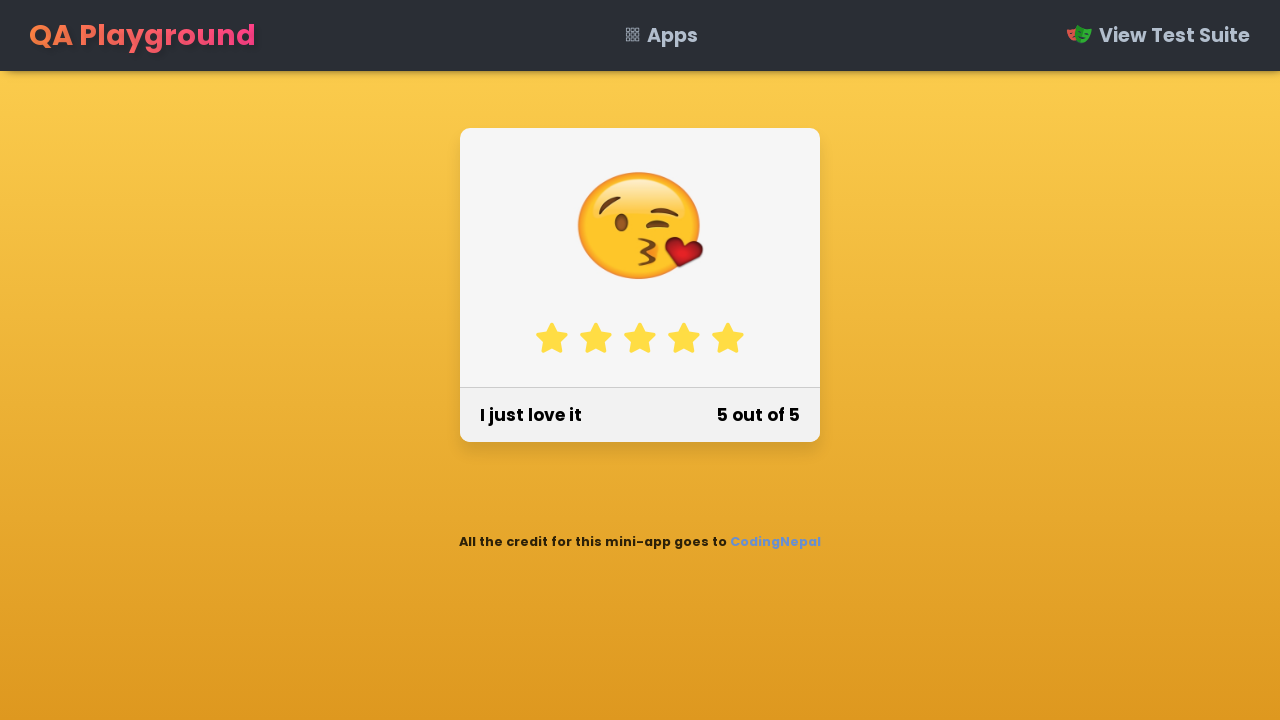

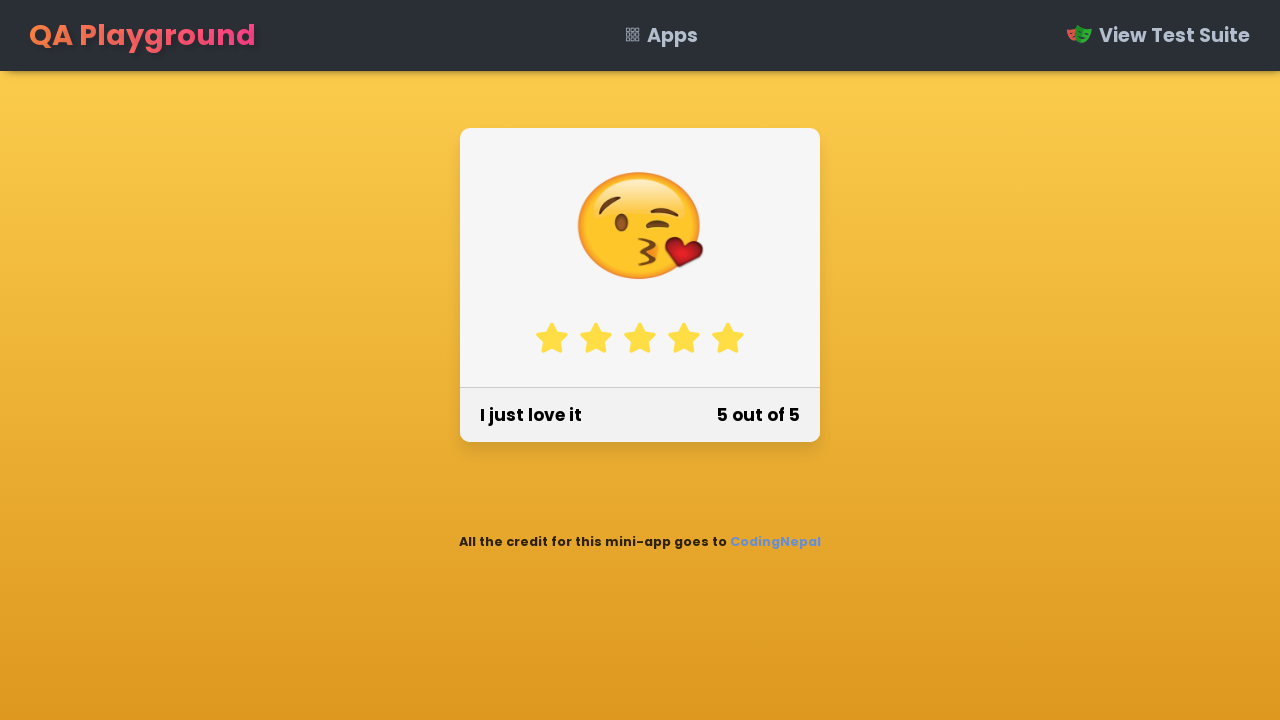